Tests dropdown selection on Semantic UI demo page by clicking the dropdown and selecting different options

Starting URL: https://semantic-ui.com/modules/dropdown.html#/definition

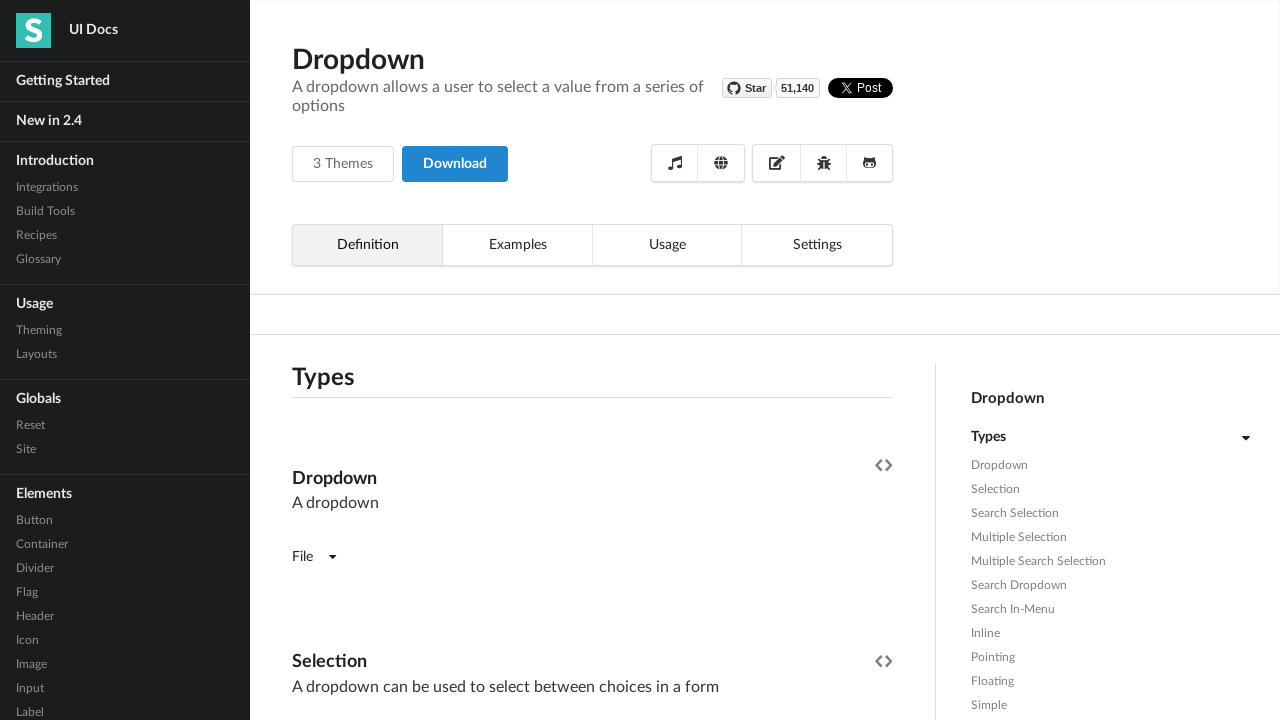

Waited for dropdown to be visible
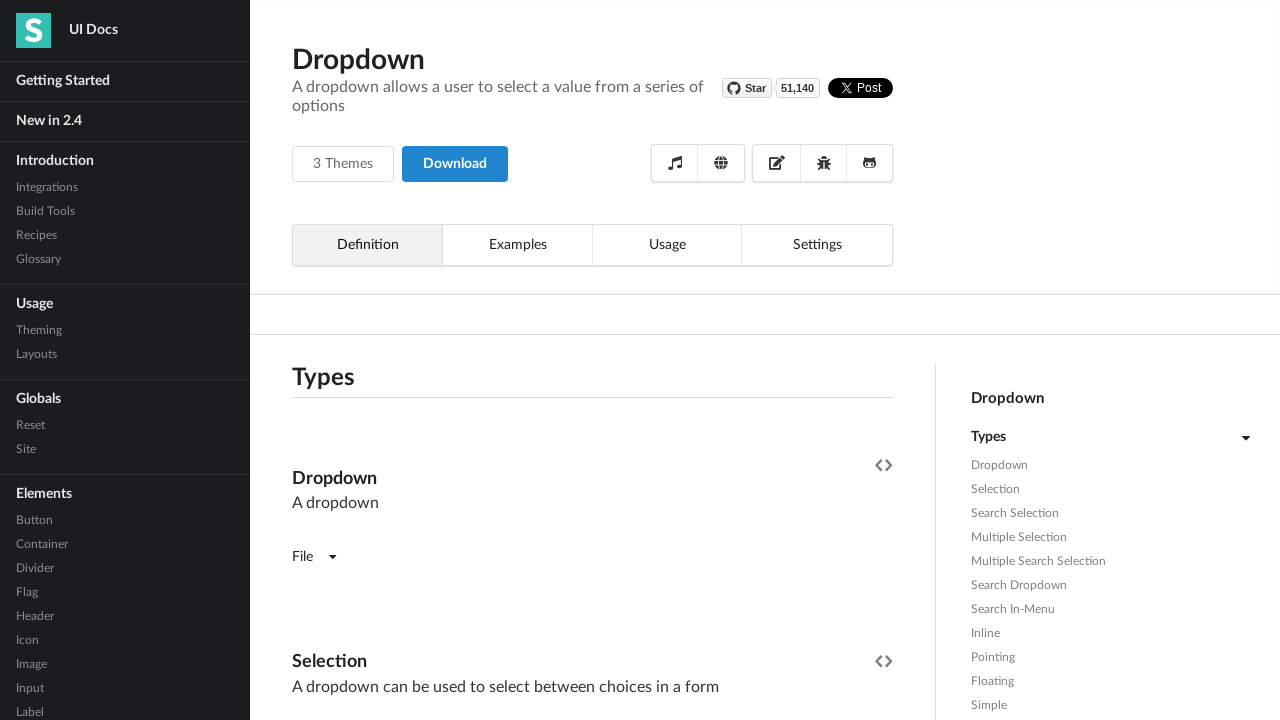

Clicked dropdown to open it at (302, 557) on div.simple.example>div.ui.dropdown>div.text
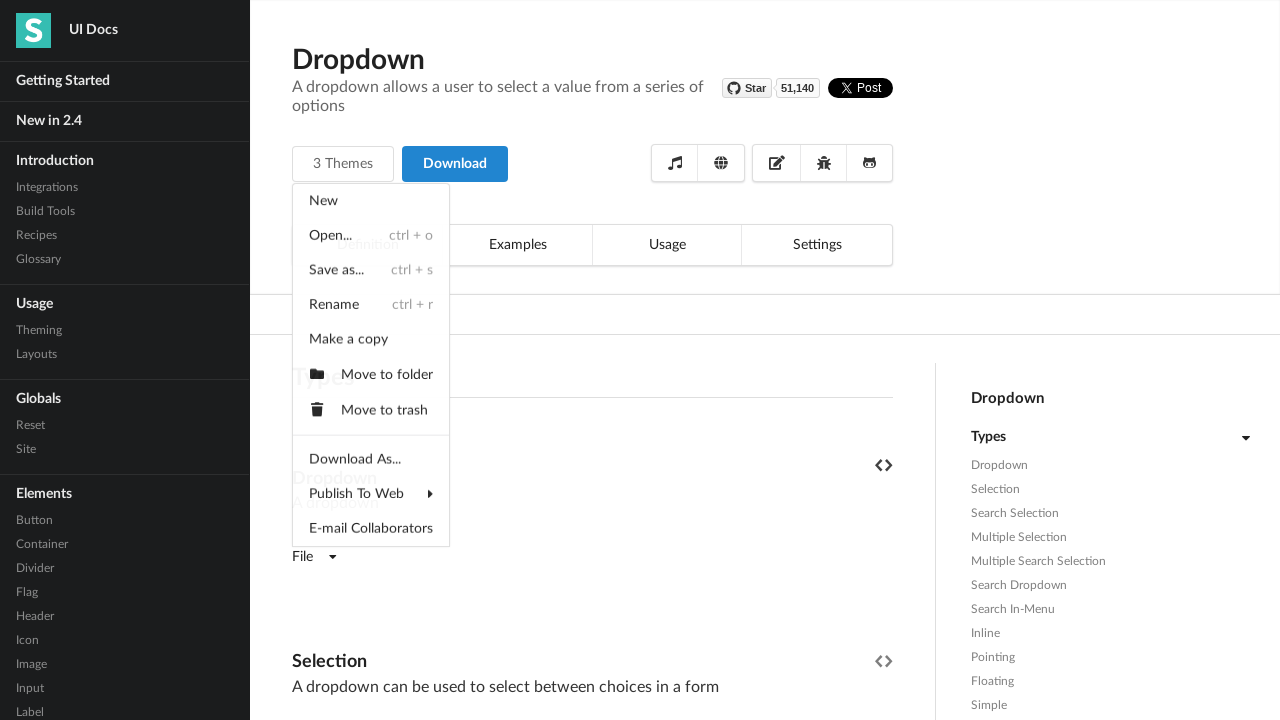

Waited for dropdown menu to become visible
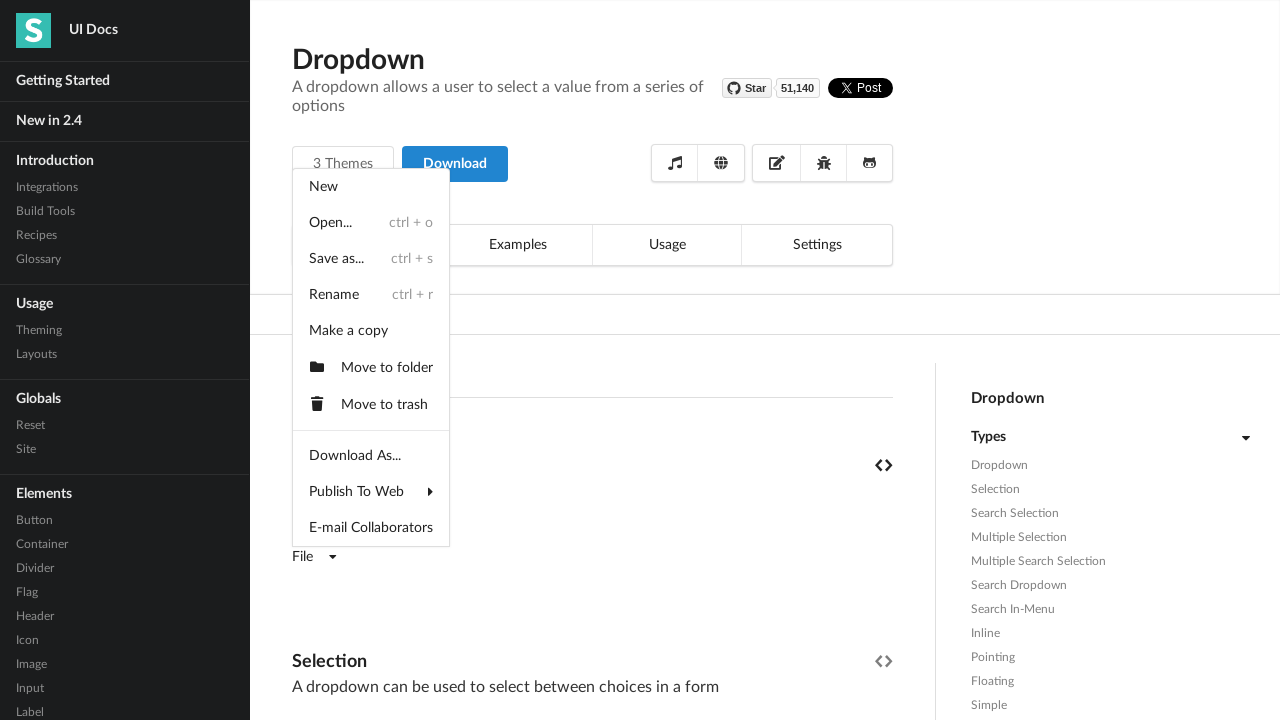

Selected first dropdown option at (371, 187) on div.menu.transition.visible>div:nth-child(1)
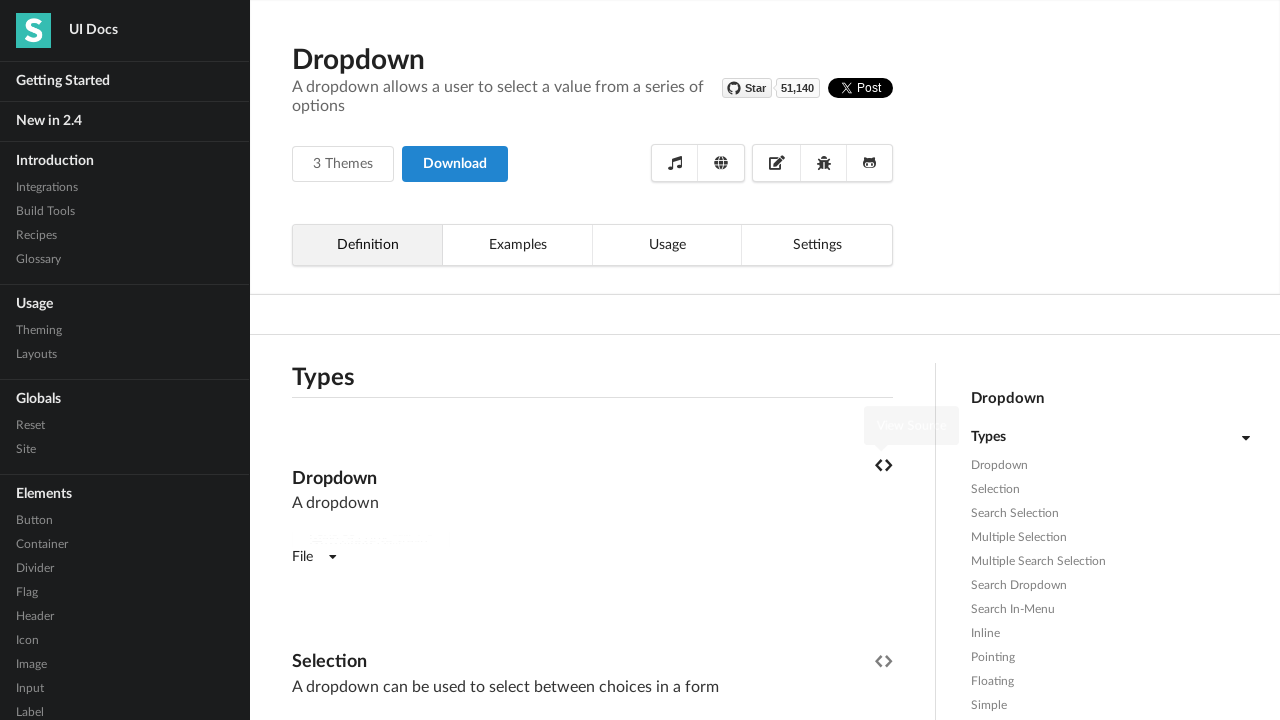

Clicked dropdown to open it again at (302, 557) on div.simple.example>div.ui.dropdown>div.text
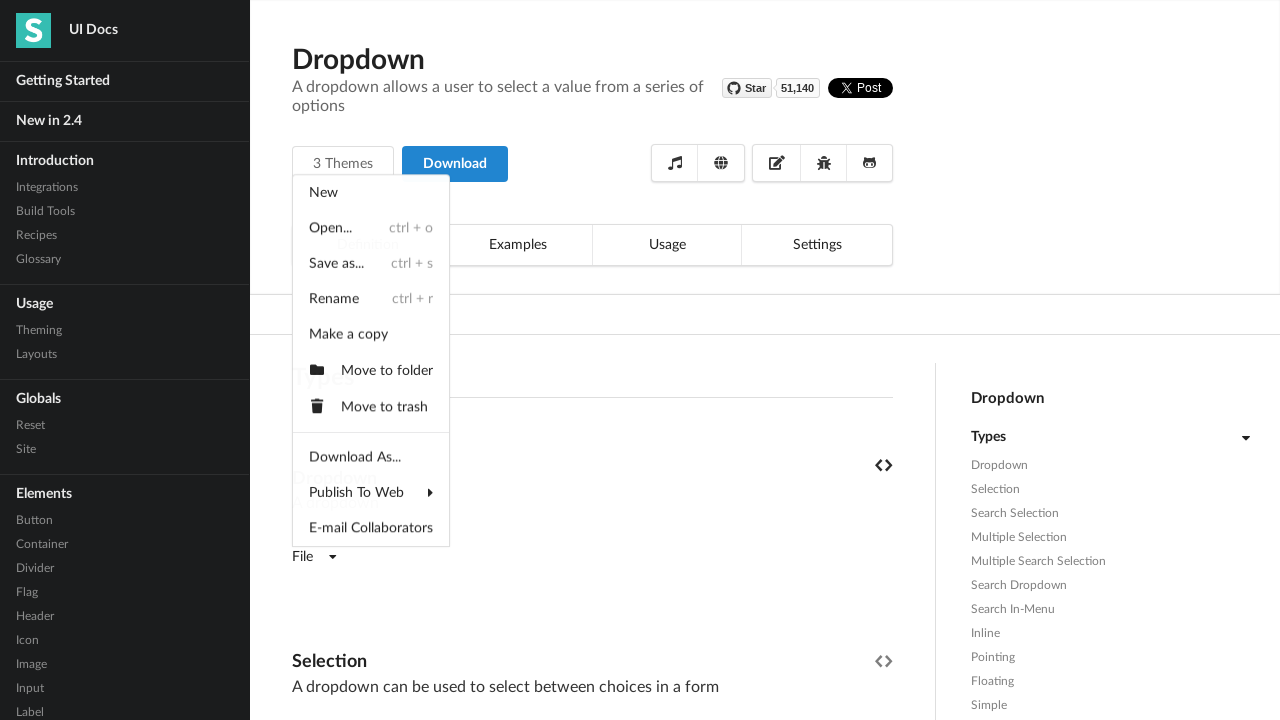

Waited for dropdown menu to become visible again
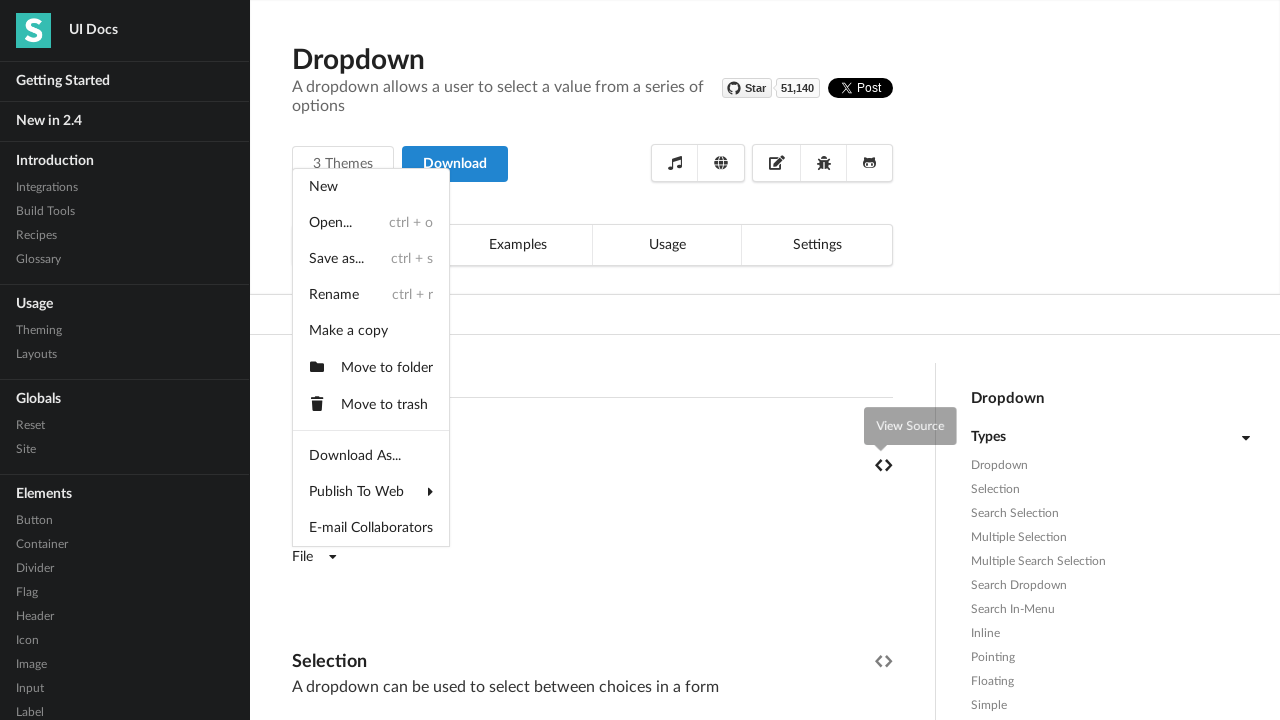

Selected sixth dropdown option at (371, 368) on div.menu.transition.visible>div:nth-child(6)
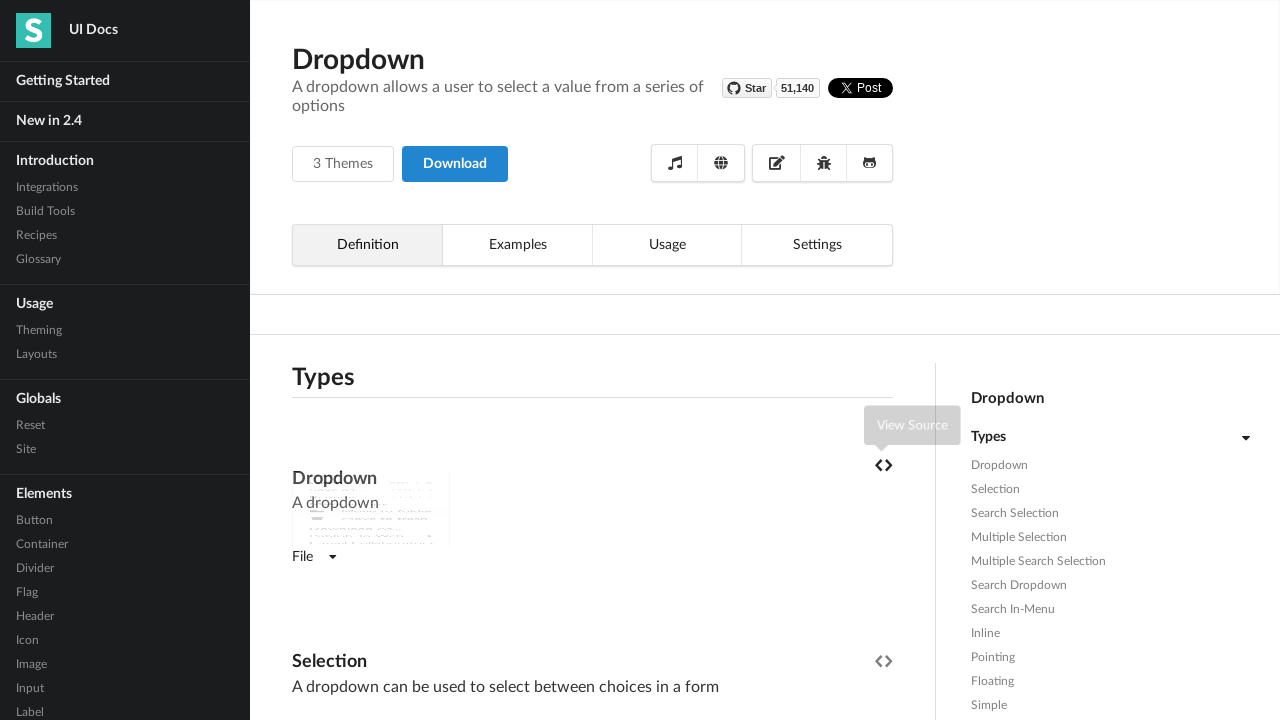

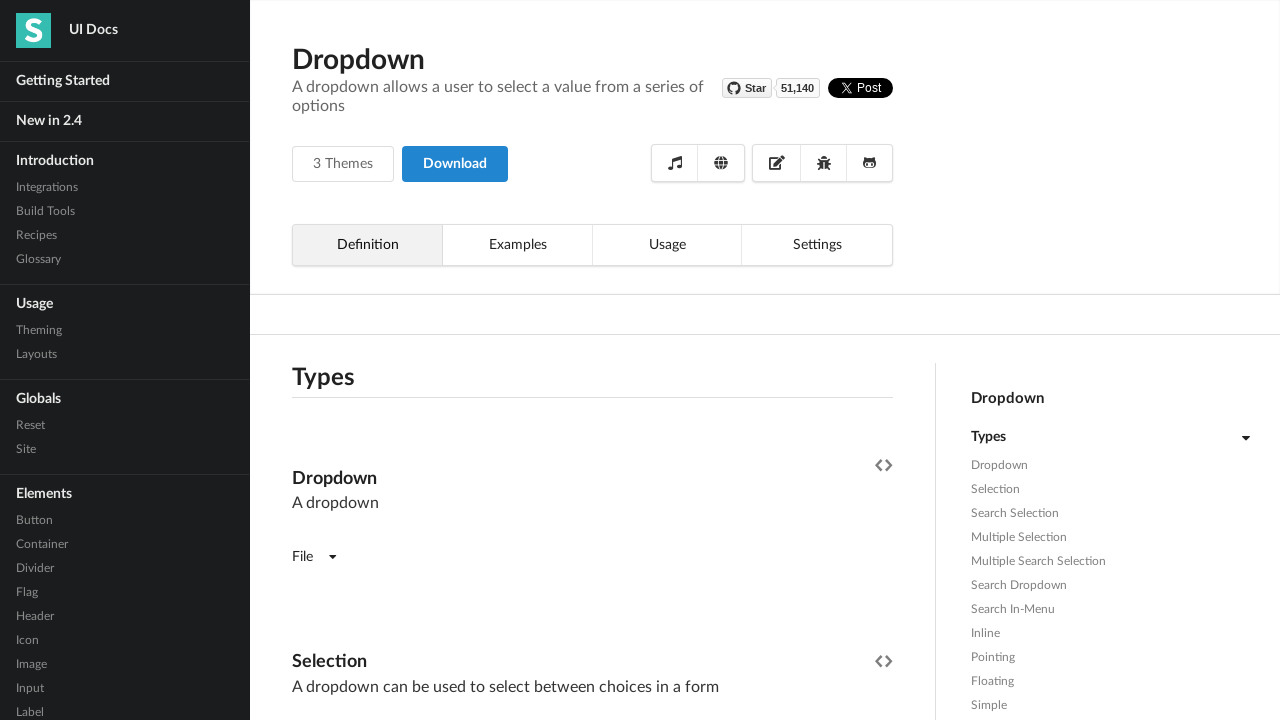